Tests drag and drop functionality by switching to an iframe and dragging a draggable element onto a droppable target area

Starting URL: https://jqueryui.com/droppable/

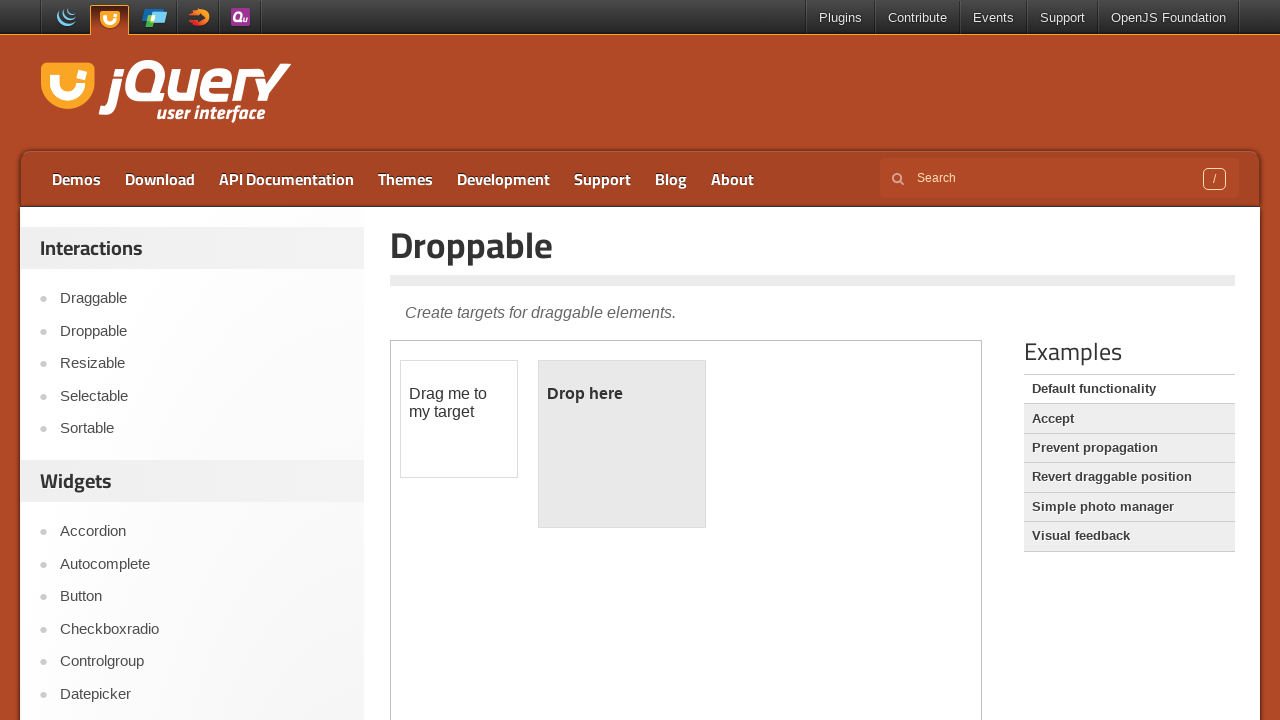

Located iframe containing drag and drop demo
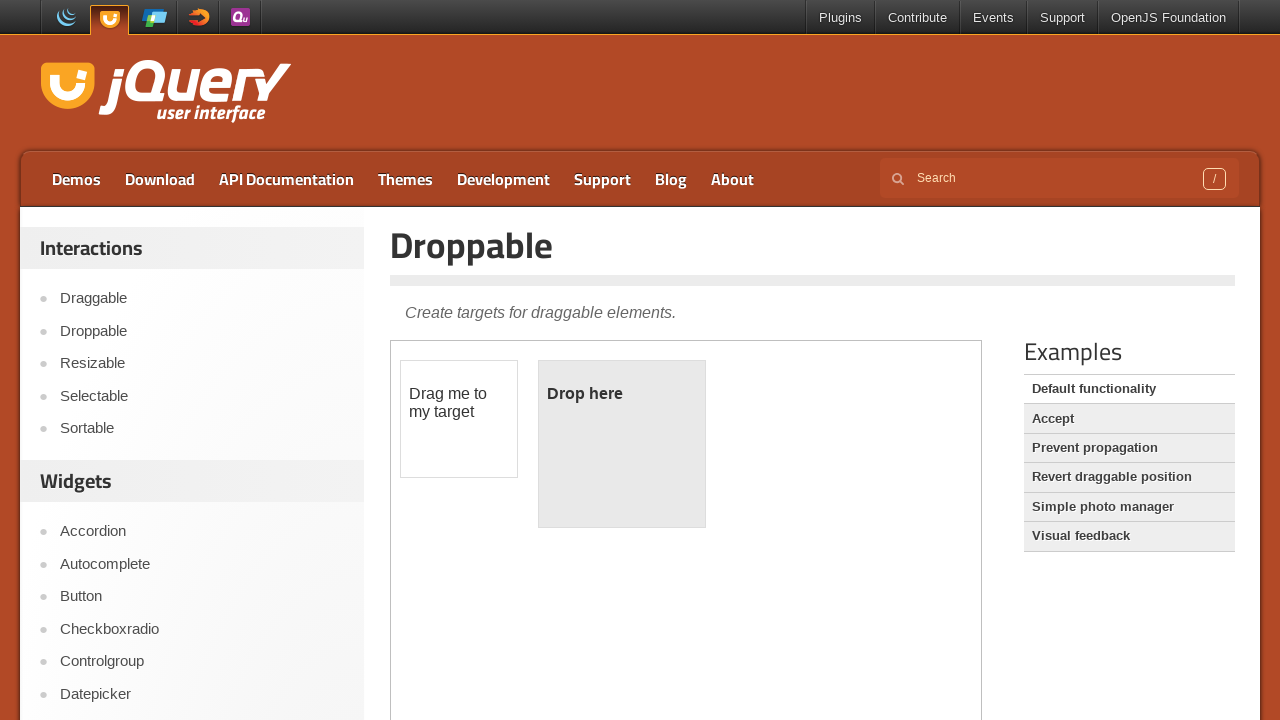

Located draggable element
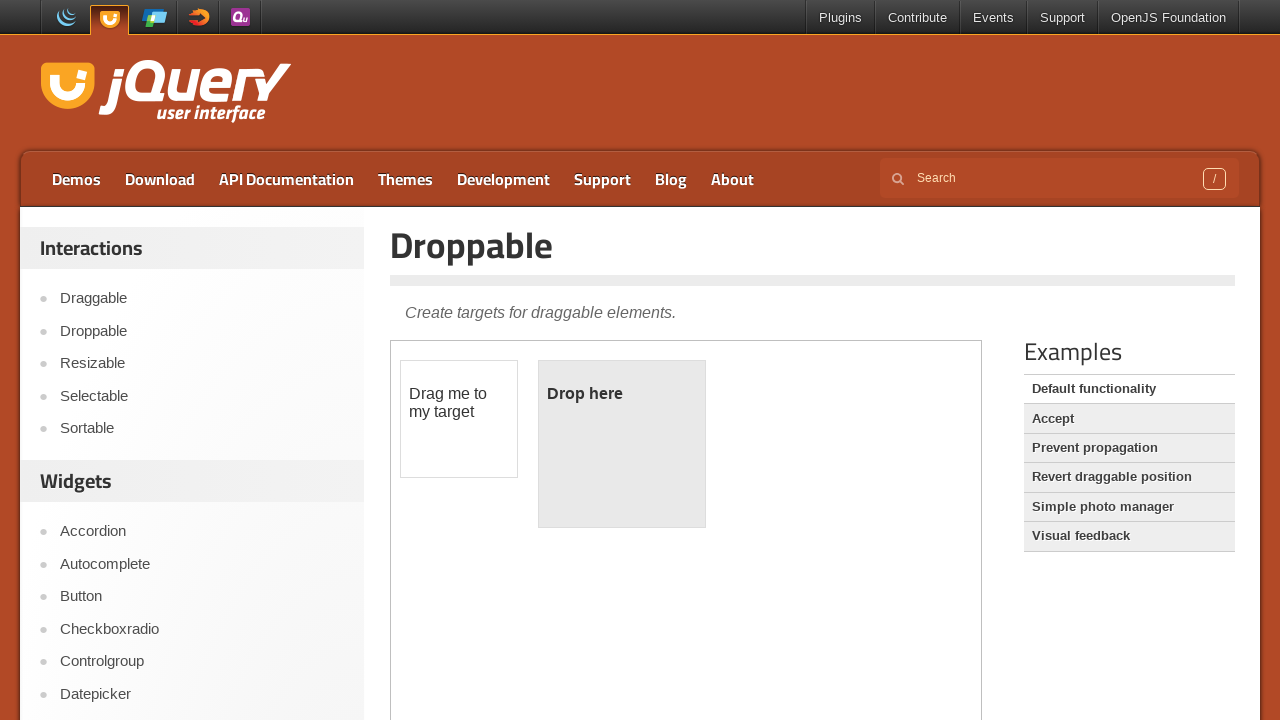

Located droppable target area
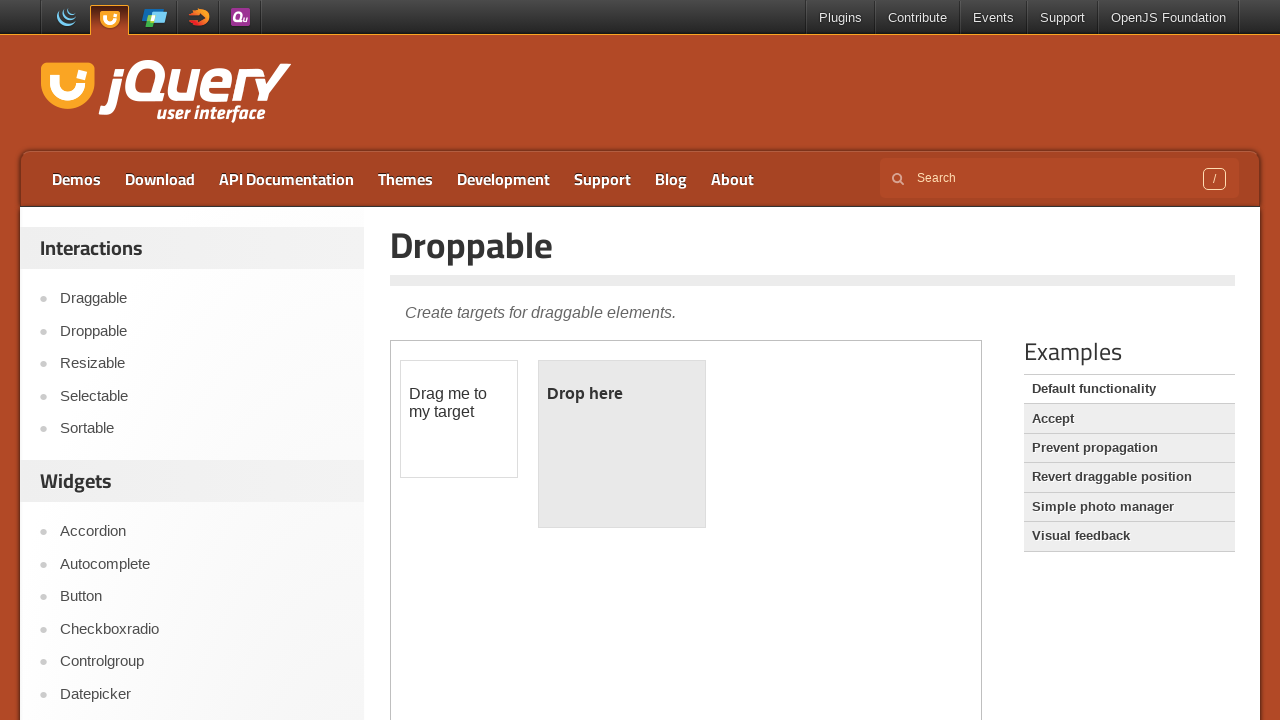

Dragged draggable element onto droppable target at (622, 444)
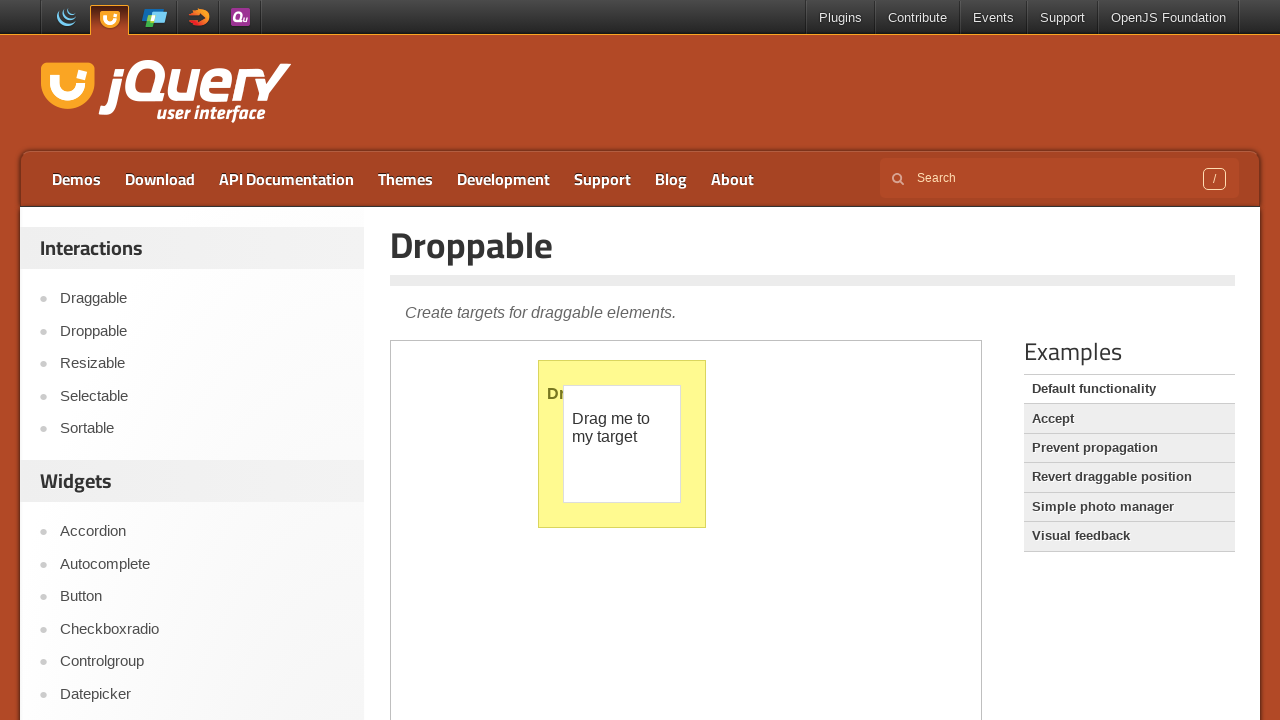

Waited 1 second for drag and drop action to complete
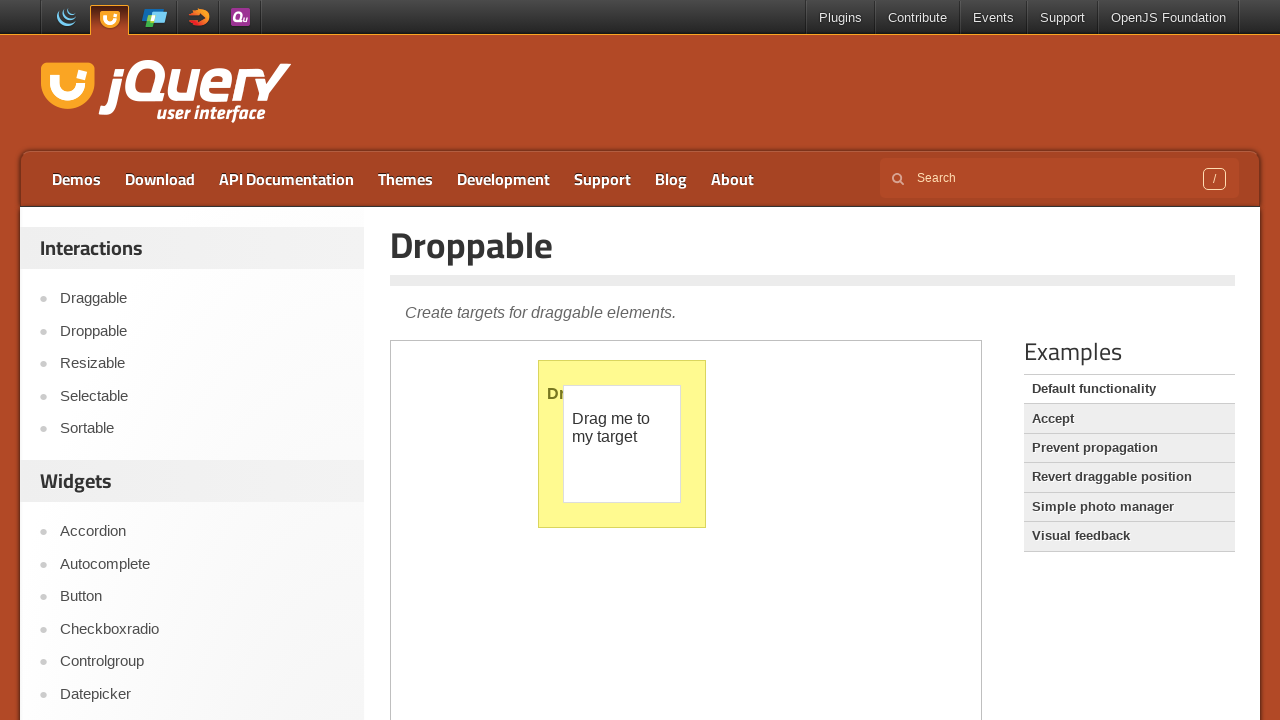

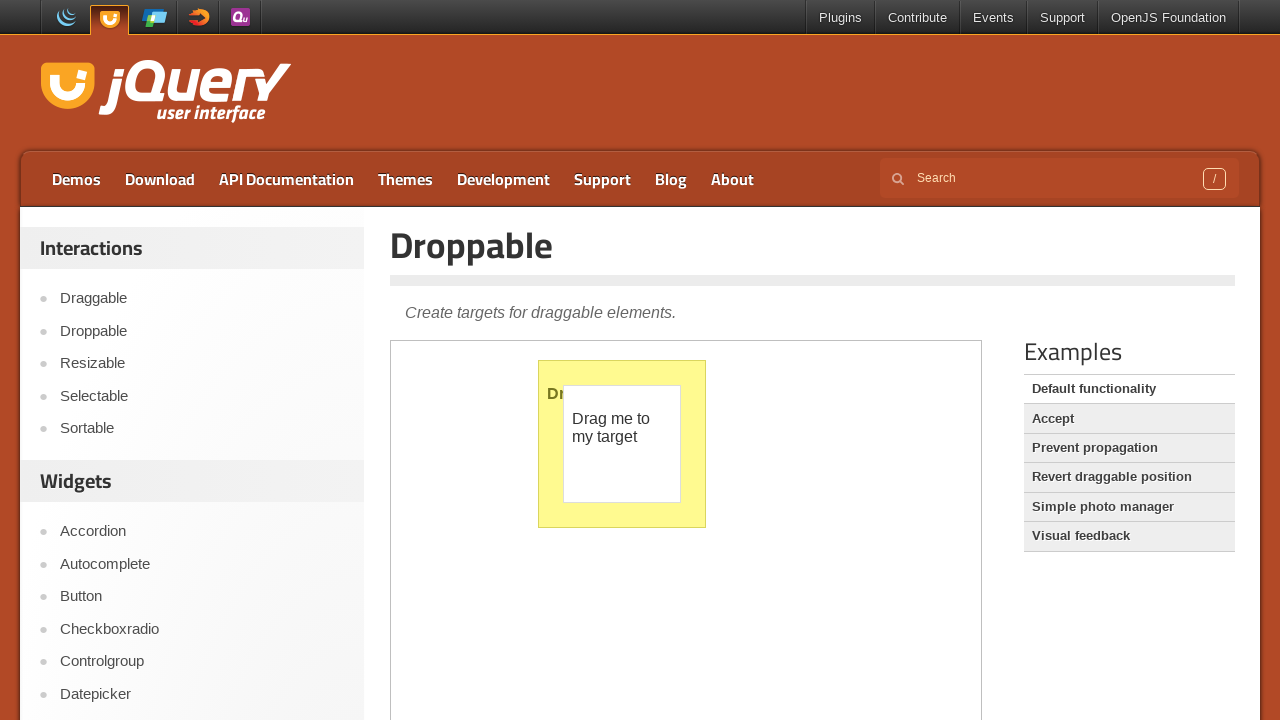